Navigates through an e-commerce application by browsing products, selecting a Selenium course, adding it to cart, and continuing shopping

Starting URL: https://rahulshettyacademy.com/angularAppdemo/

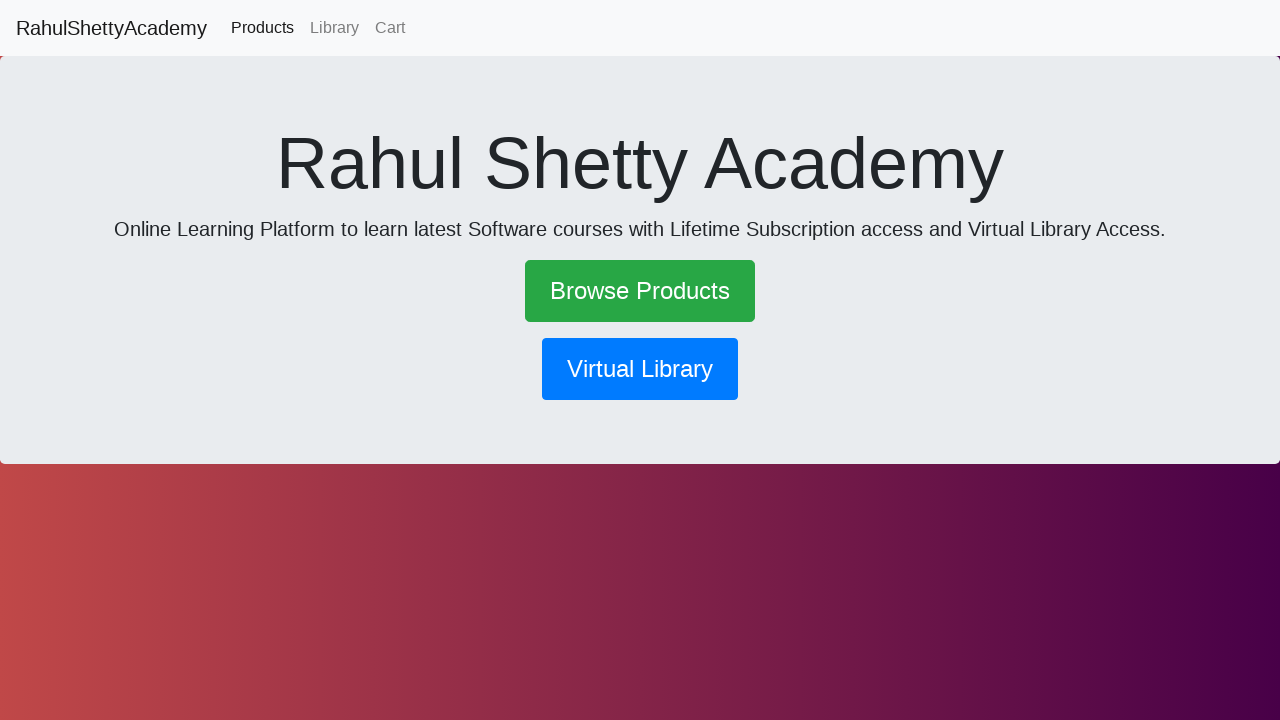

Clicked Browse Products link at (640, 291) on xpath=//a[normalize-space()='Browse Products']
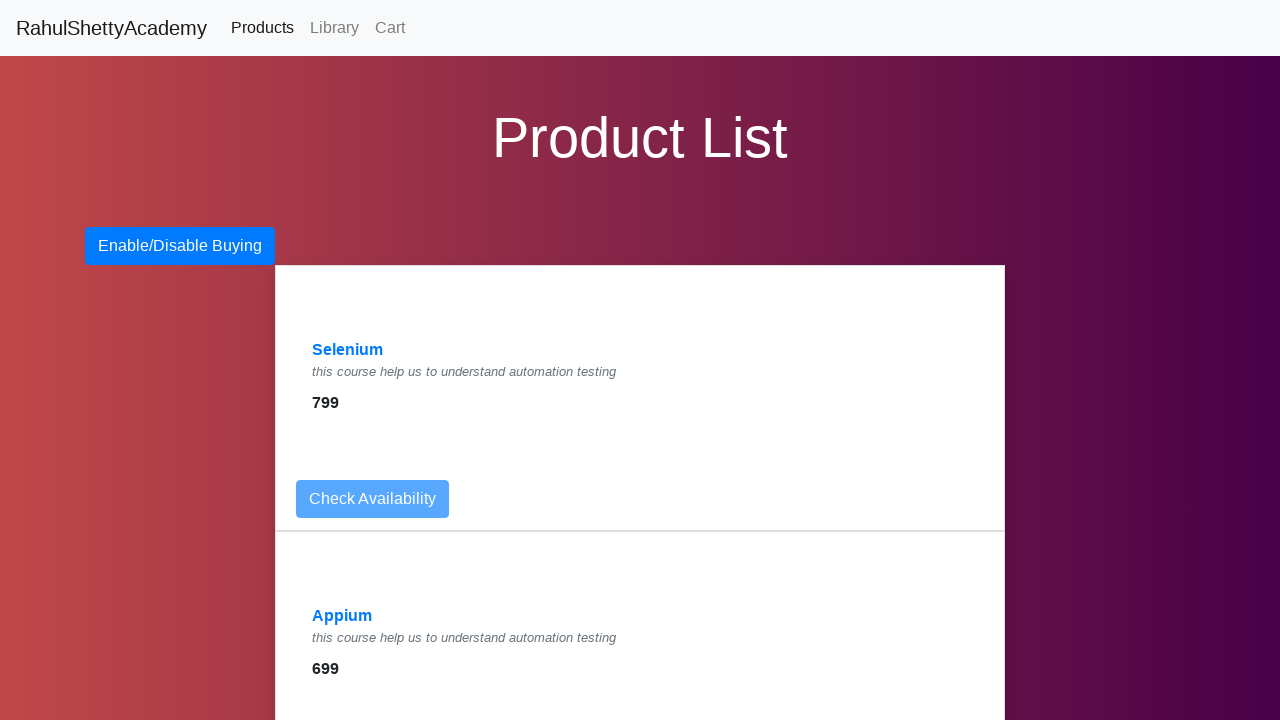

Clicked on Selenium course product at (348, 350) on xpath=//a[normalize-space()='Selenium']
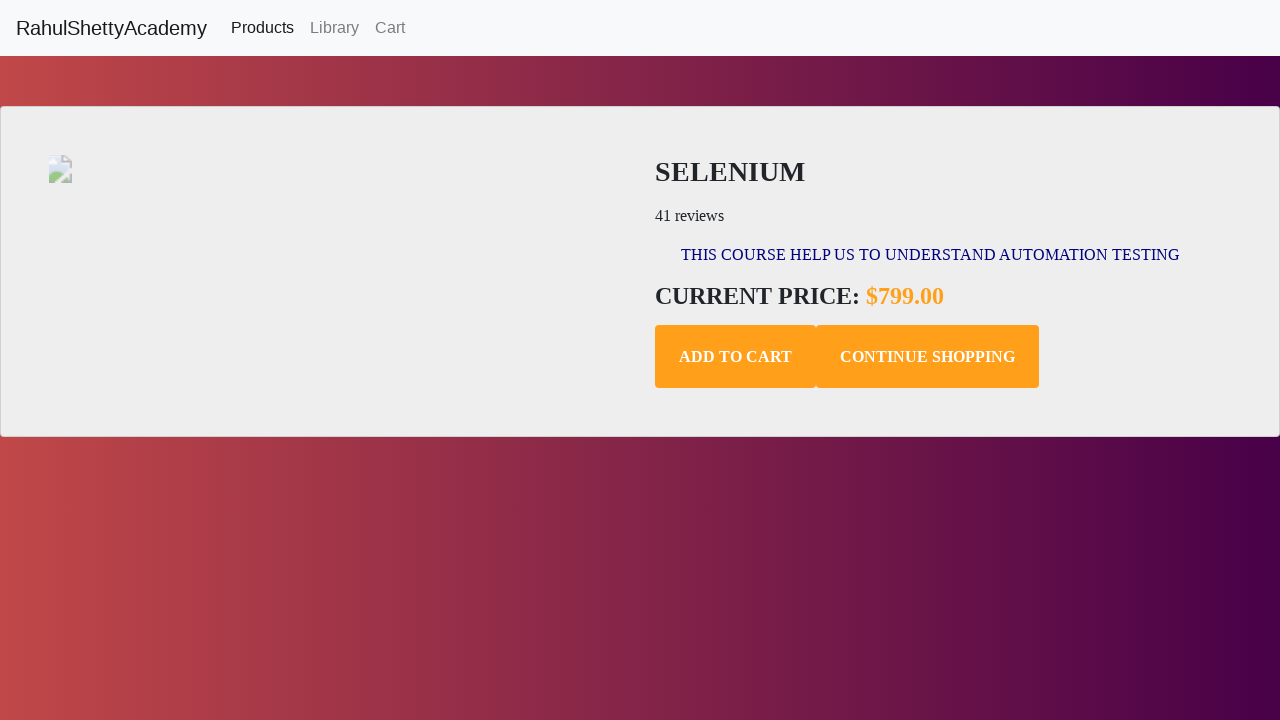

Added Selenium course to cart at (736, 357) on xpath=//button[normalize-space()='Add to Cart']
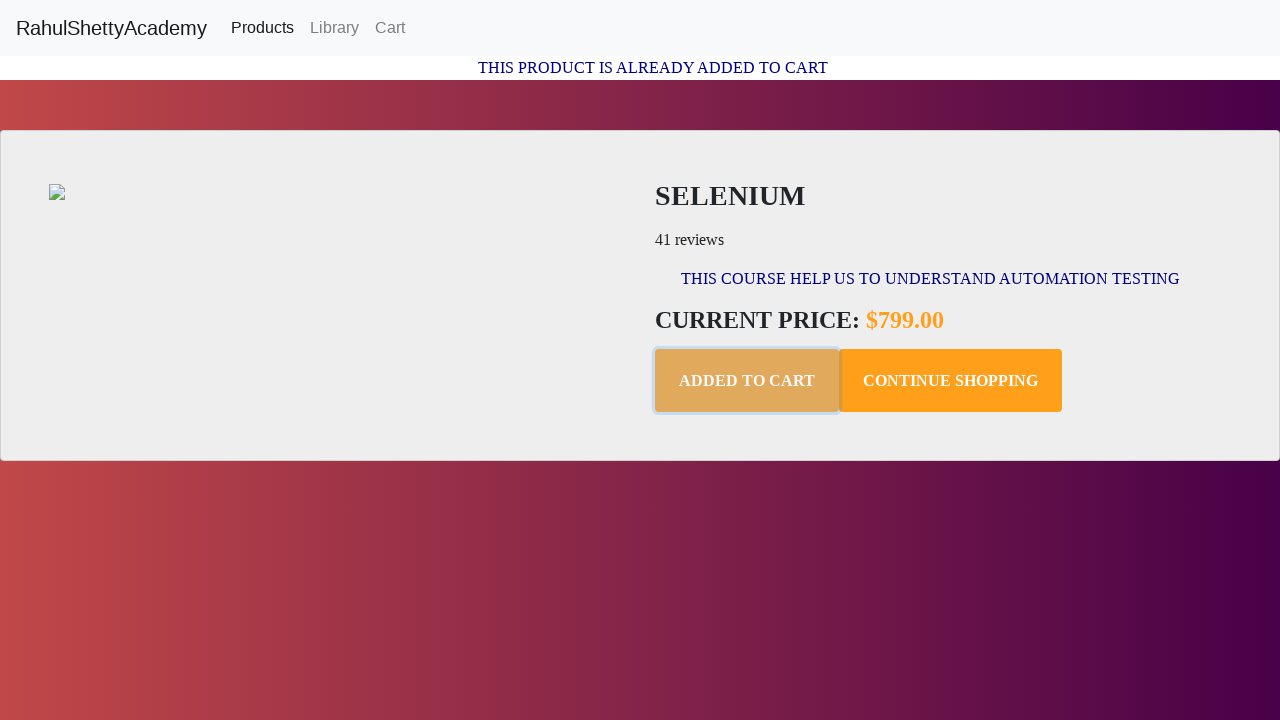

Clicked Continue Shopping button at (950, 381) on xpath=//button[normalize-space()='Continue Shopping']
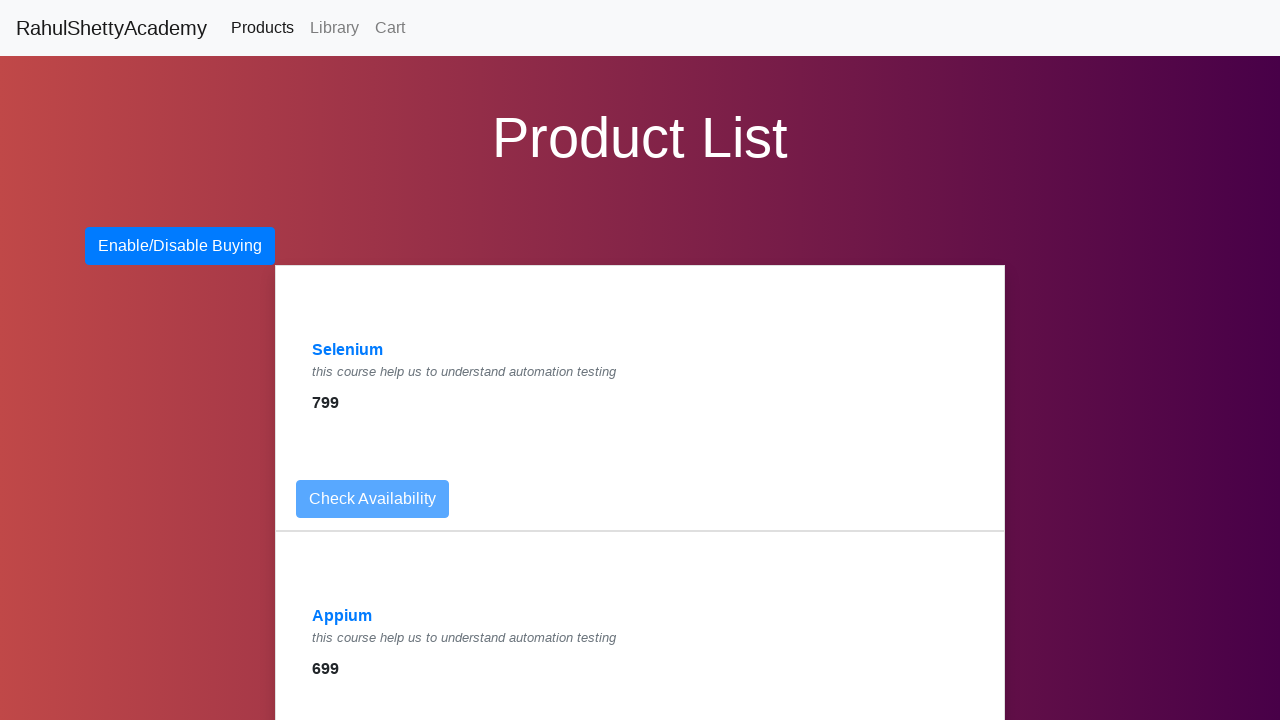

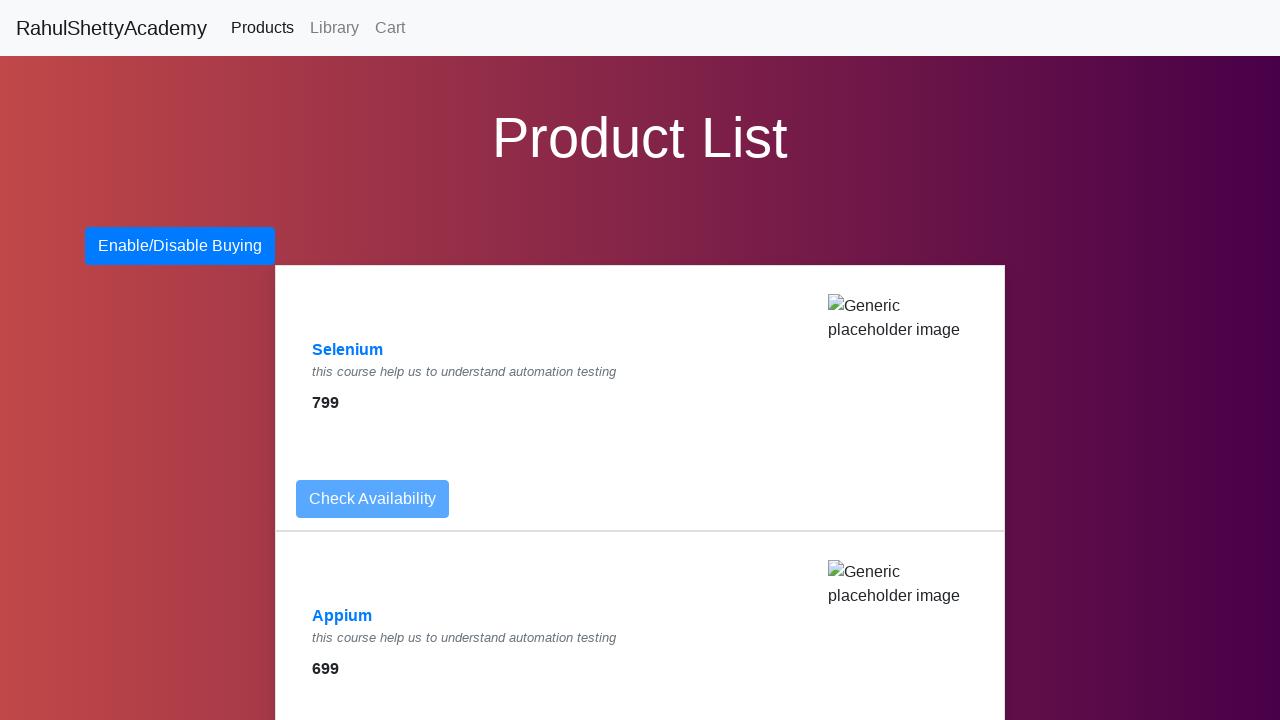